Tests autocomplete suggestion functionality by typing in an input field and selecting a suggestion from the dropdown

Starting URL: https://rahulshettyacademy.com/AutomationPractice/

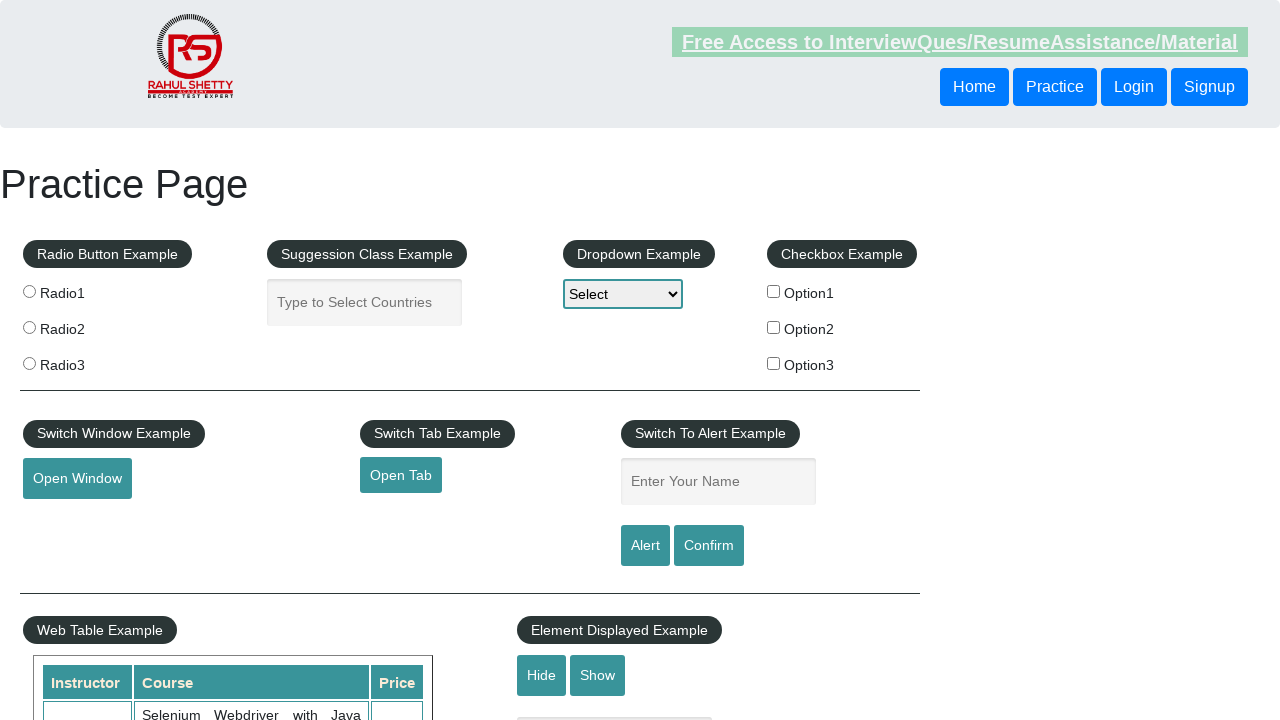

Navigated to AutomationPractice page
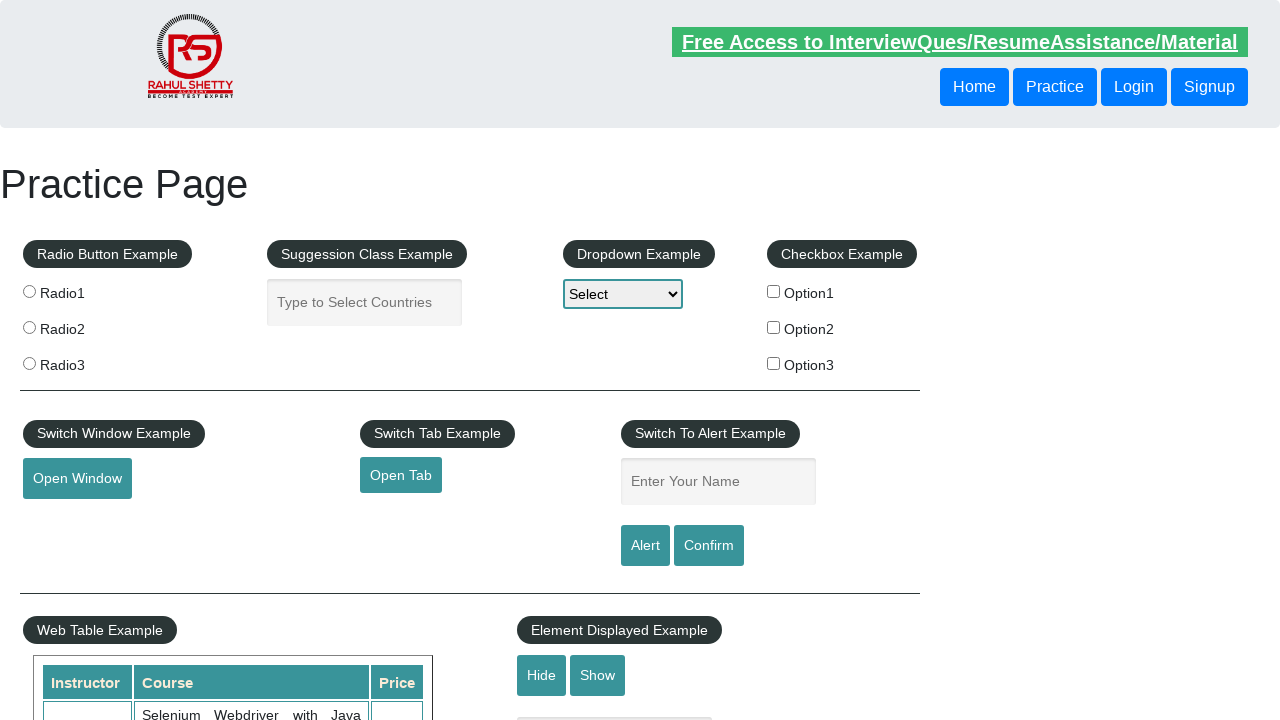

Typed 'United' in autocomplete input field on .inputs.ui-autocomplete-input
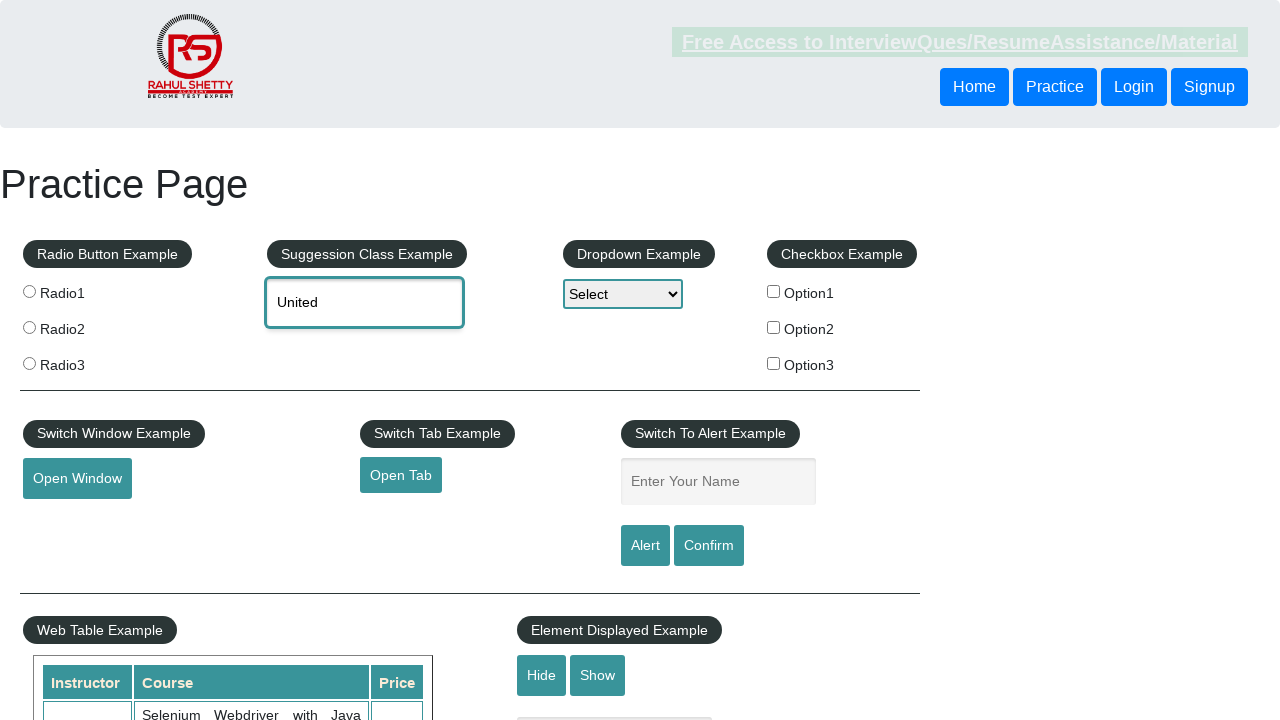

Autocomplete suggestions dropdown appeared
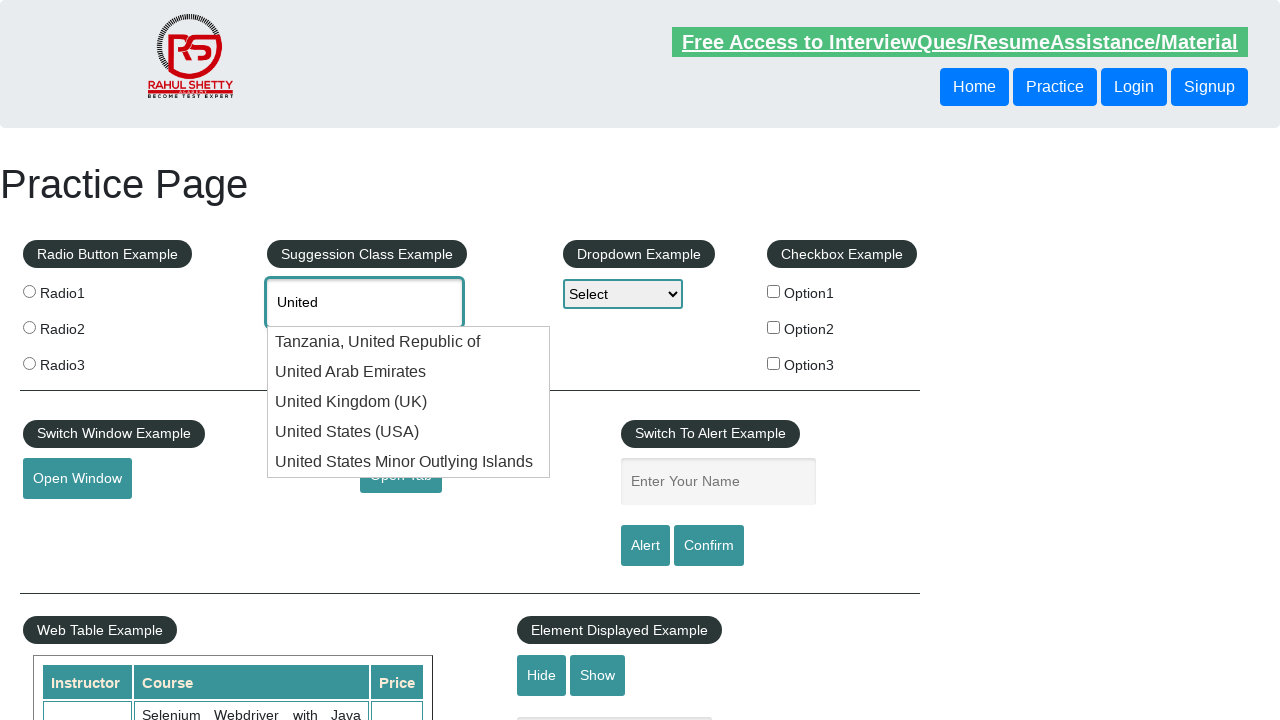

Selected 'United States (USA)' from suggestions at (409, 432) on xpath=//li[@class='ui-menu-item']/div[text()='United States (USA)']
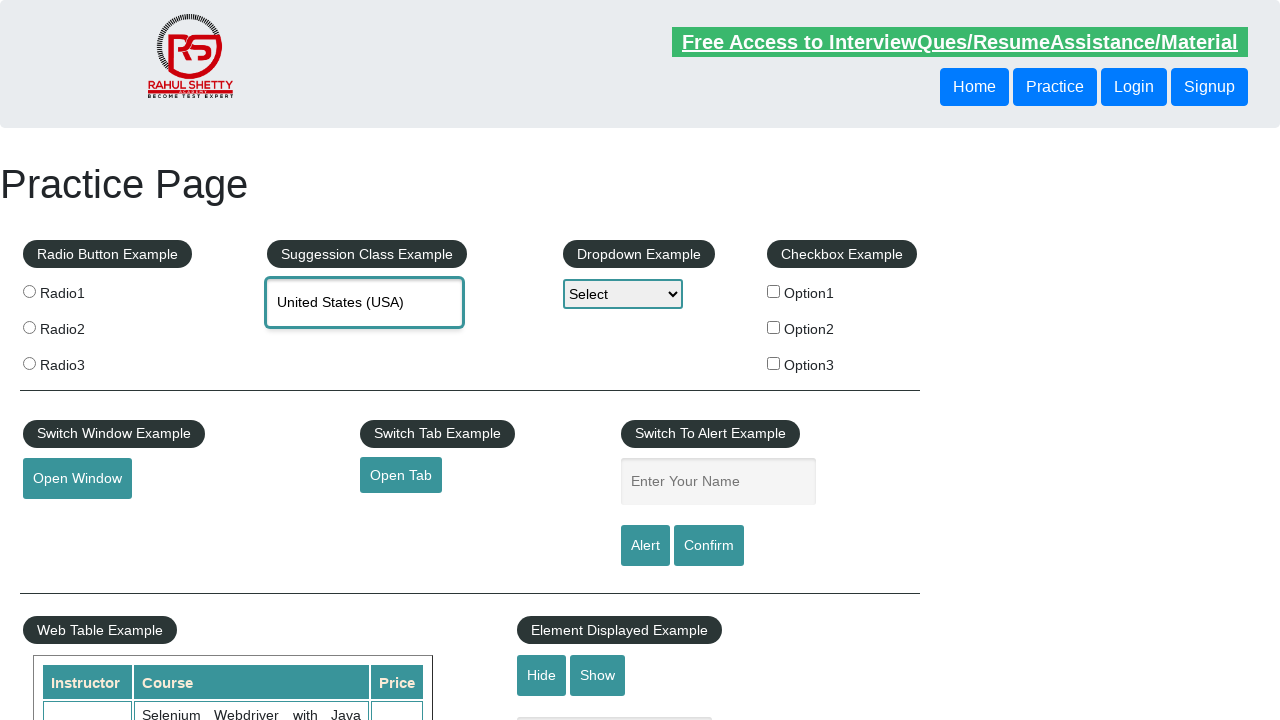

Verified that 'United States (USA)' was selected in the autocomplete field
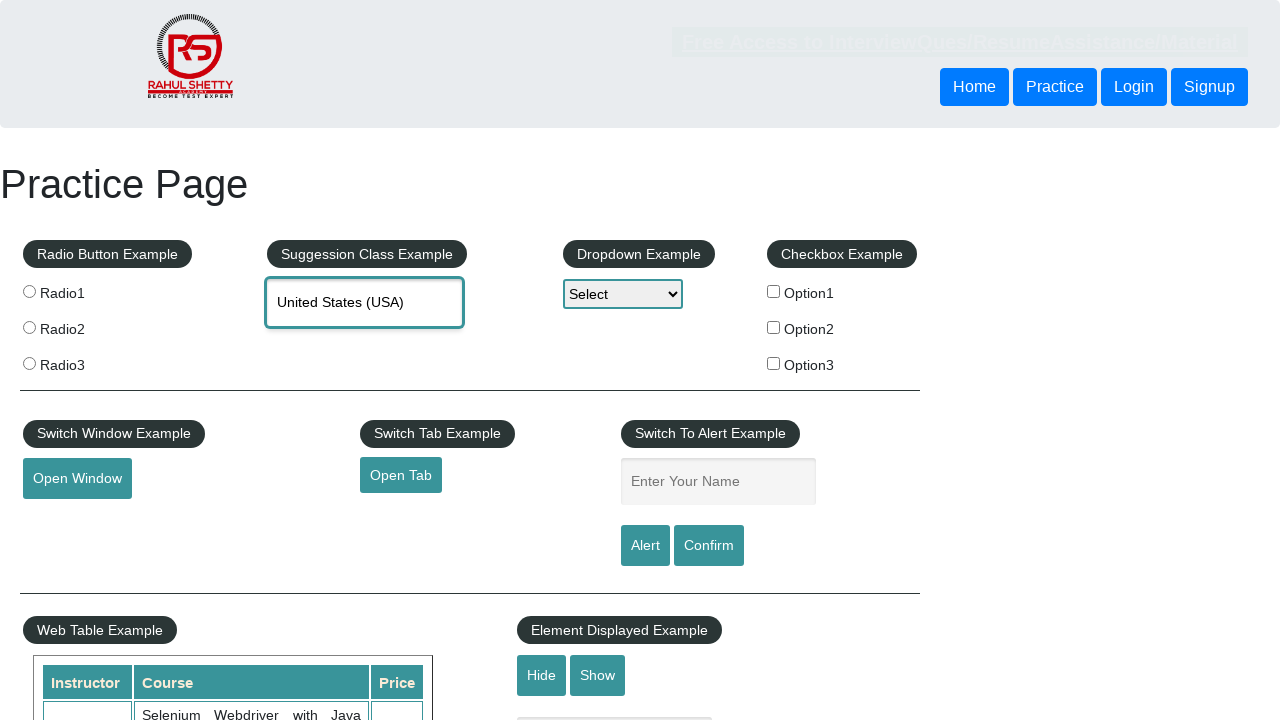

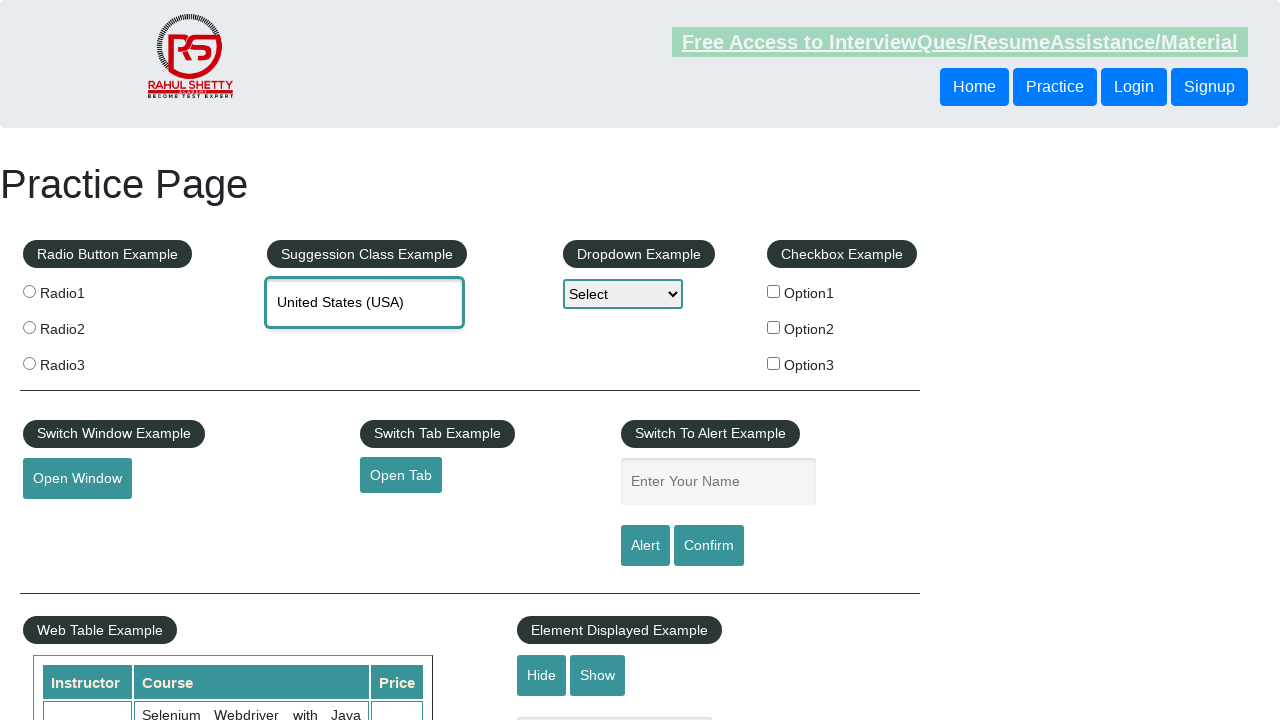